Navigates to Microsoft Australia page and verifies the page loads correctly by checking the URL contains 'en-au'

Starting URL: https://www.microsoft.com/en-au/

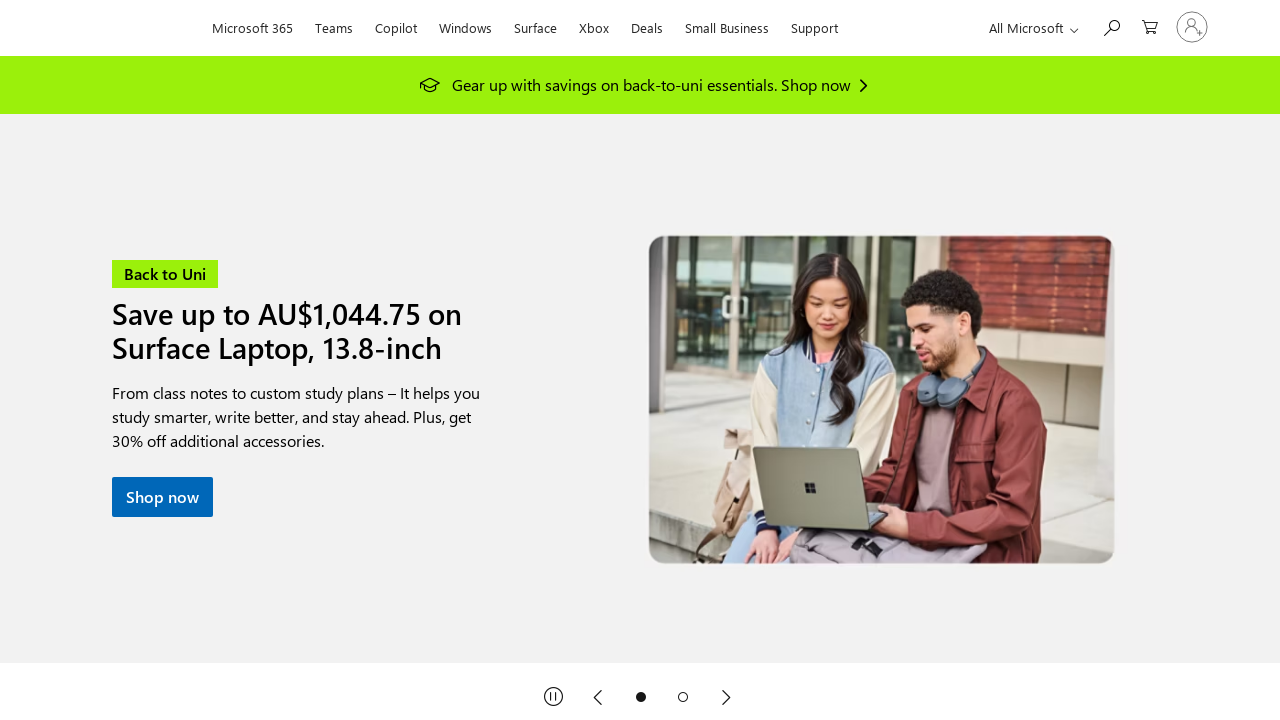

Waited for page to load with networkidle state
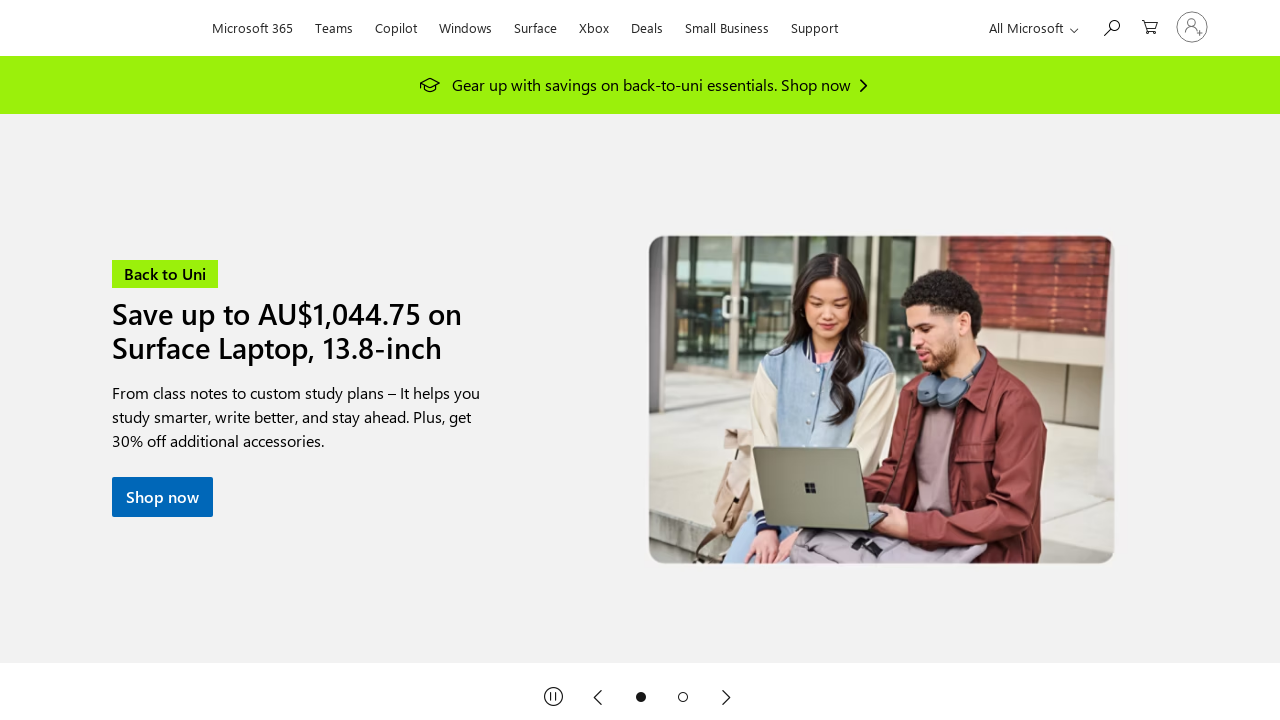

Verified that URL contains 'en-au' for Microsoft Australia page
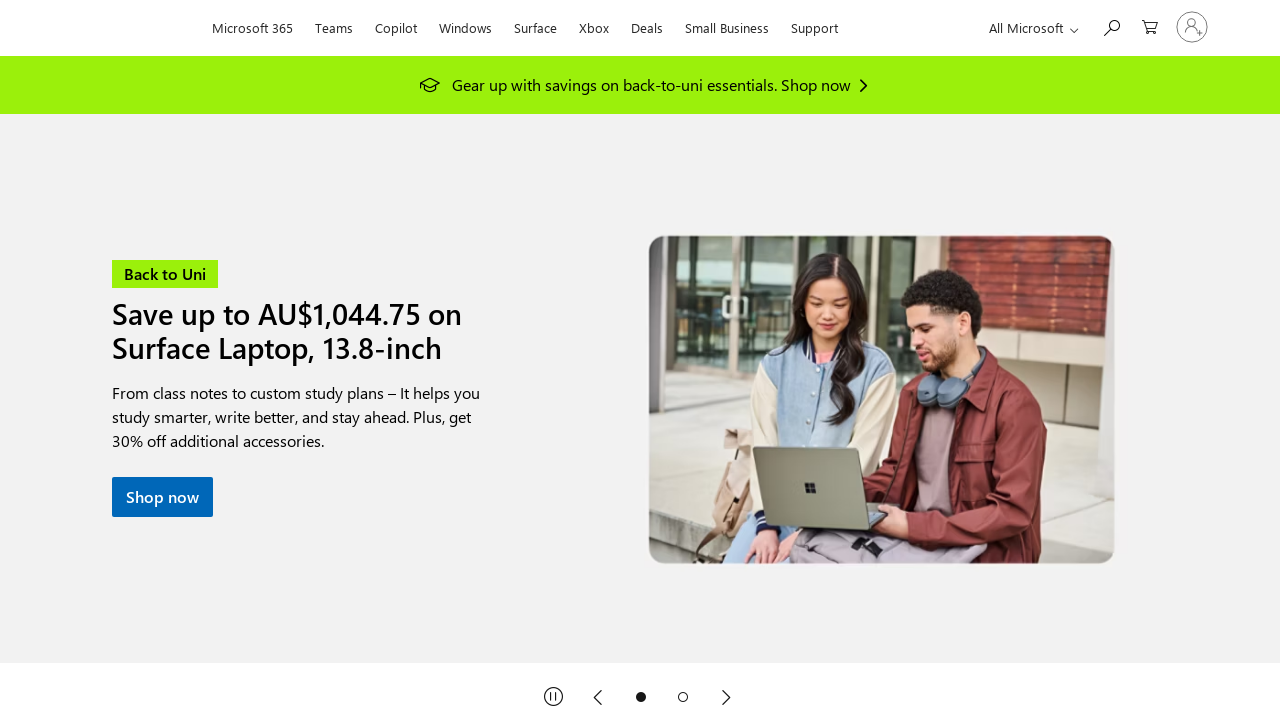

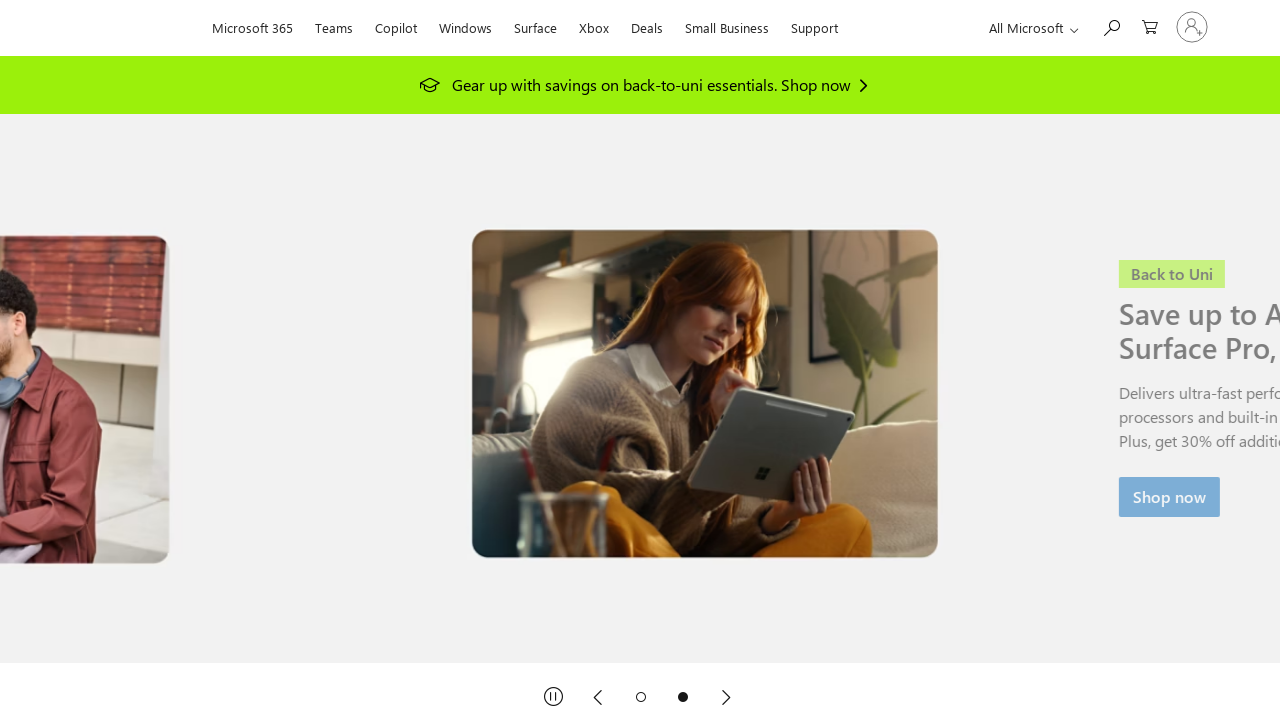